Opens multiple navigation menu items in new tabs by right-clicking each menu item and selecting open in new tab

Starting URL: https://www.selenium.dev/downloads/

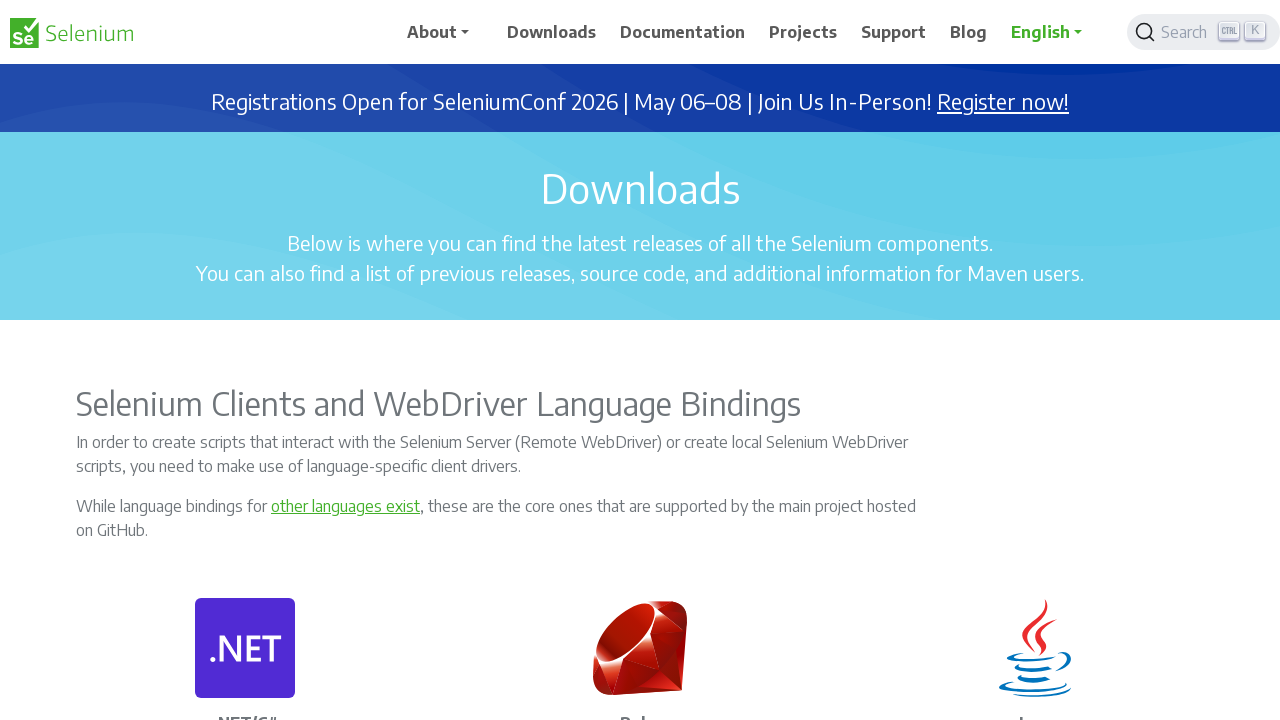

Middle-clicked Downloads menu item to open in new tab at (552, 32) on span:text('Downloads')
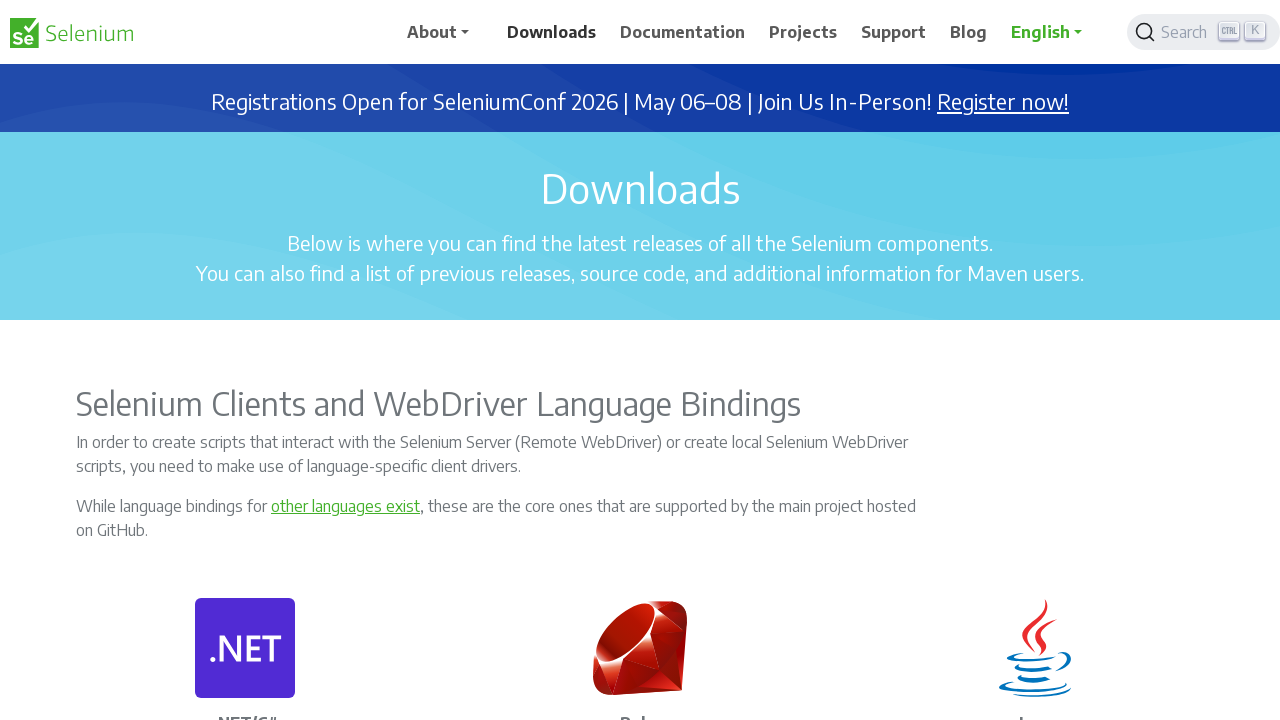

Middle-clicked Documentation menu item to open in new tab at (683, 32) on span:text('Documentation')
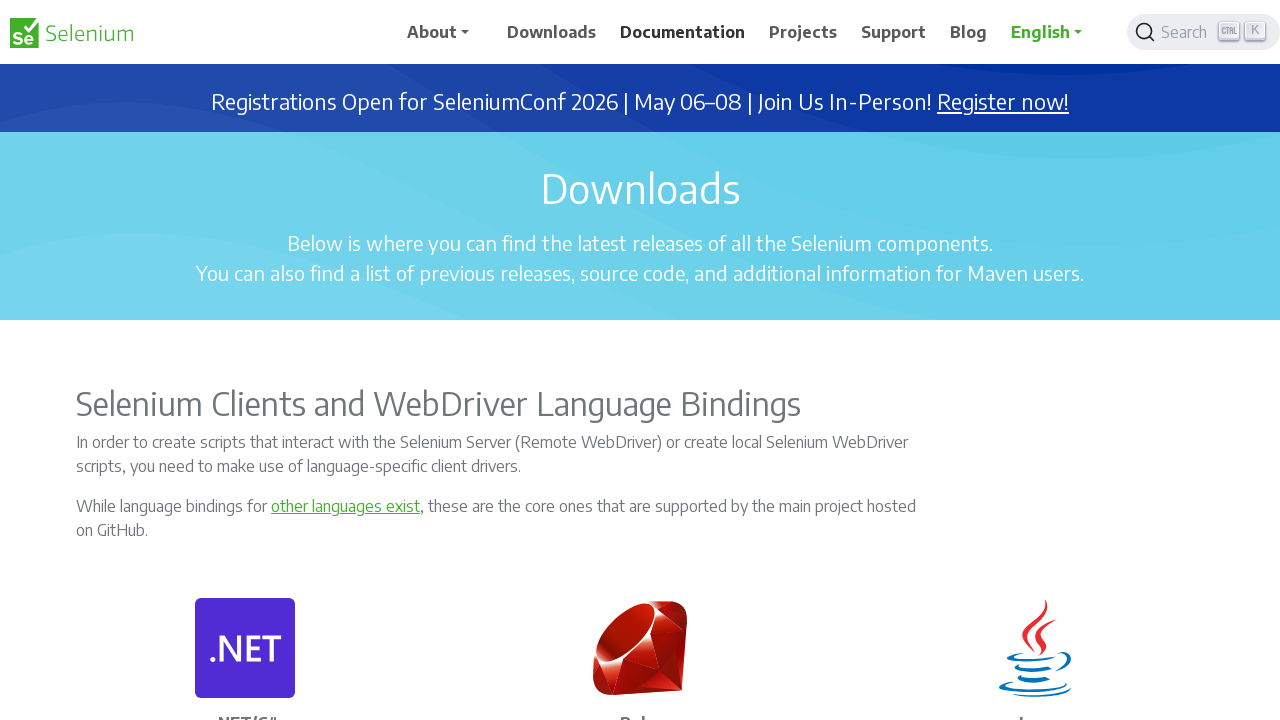

Middle-clicked Projects menu item to open in new tab at (803, 32) on span:text('Projects')
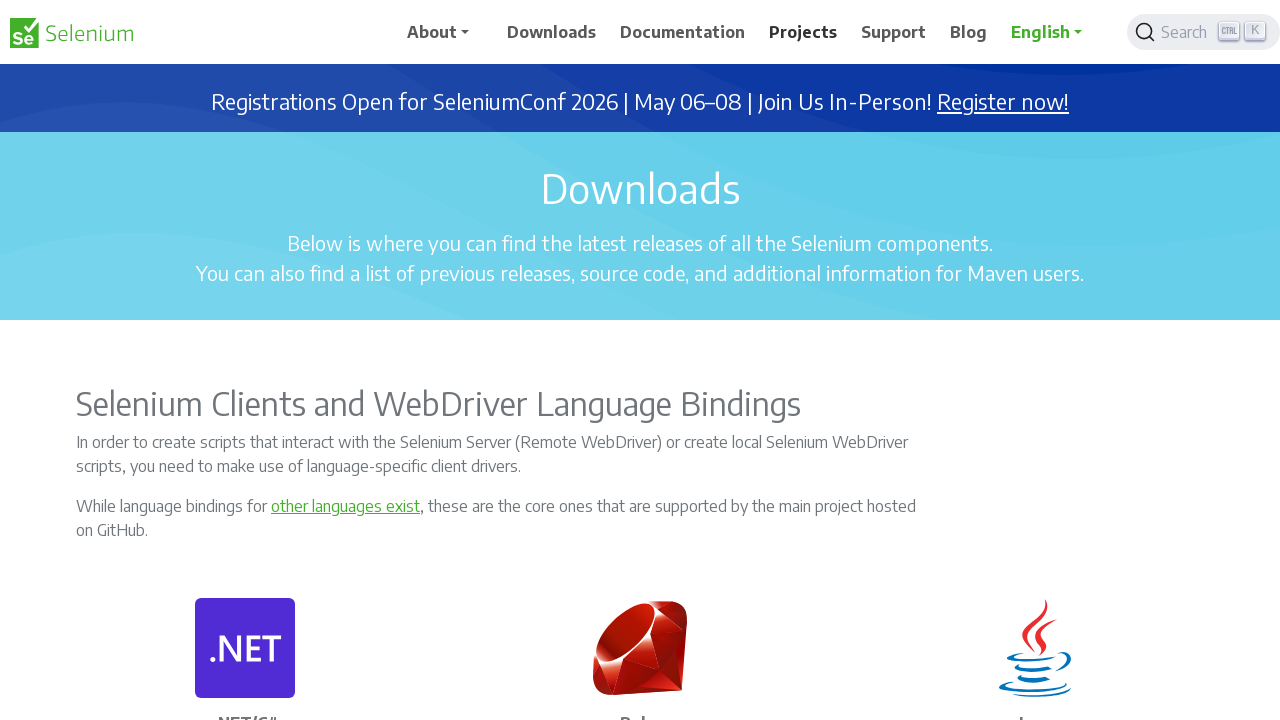

Middle-clicked Support menu item to open in new tab at (894, 32) on span:text('Support')
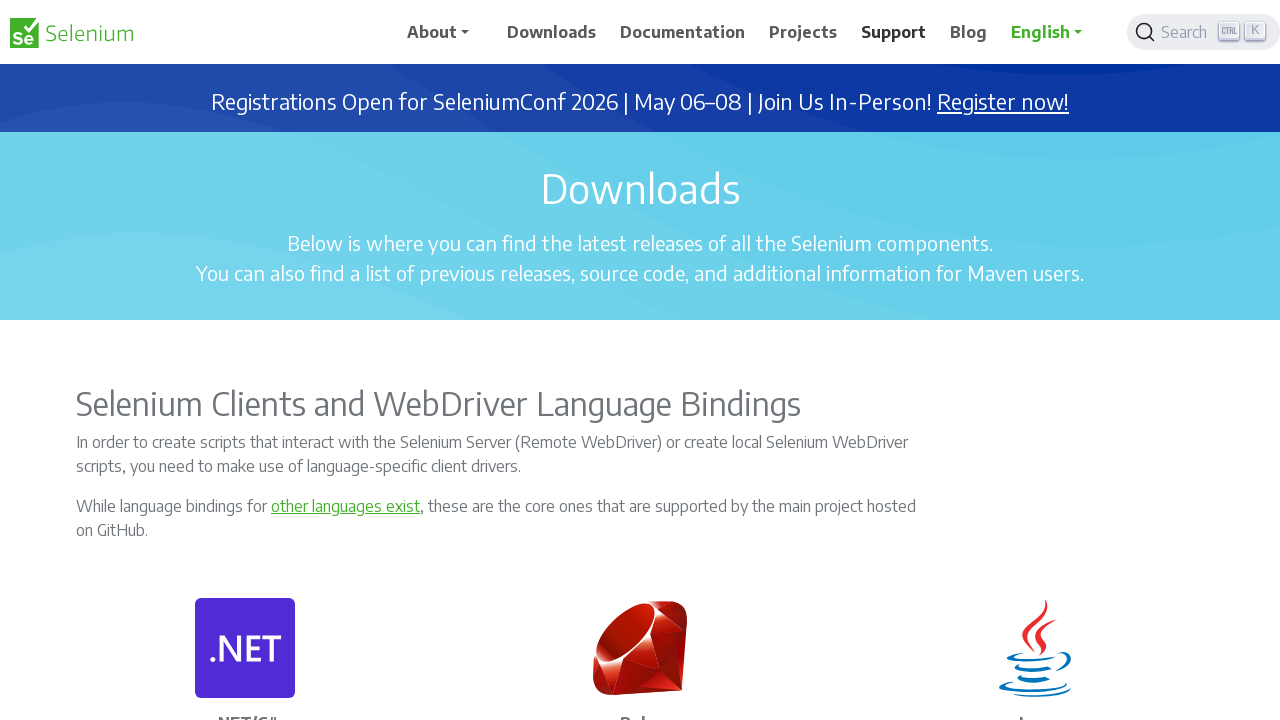

Middle-clicked Blog menu item to open in new tab at (969, 32) on span:text('Blog')
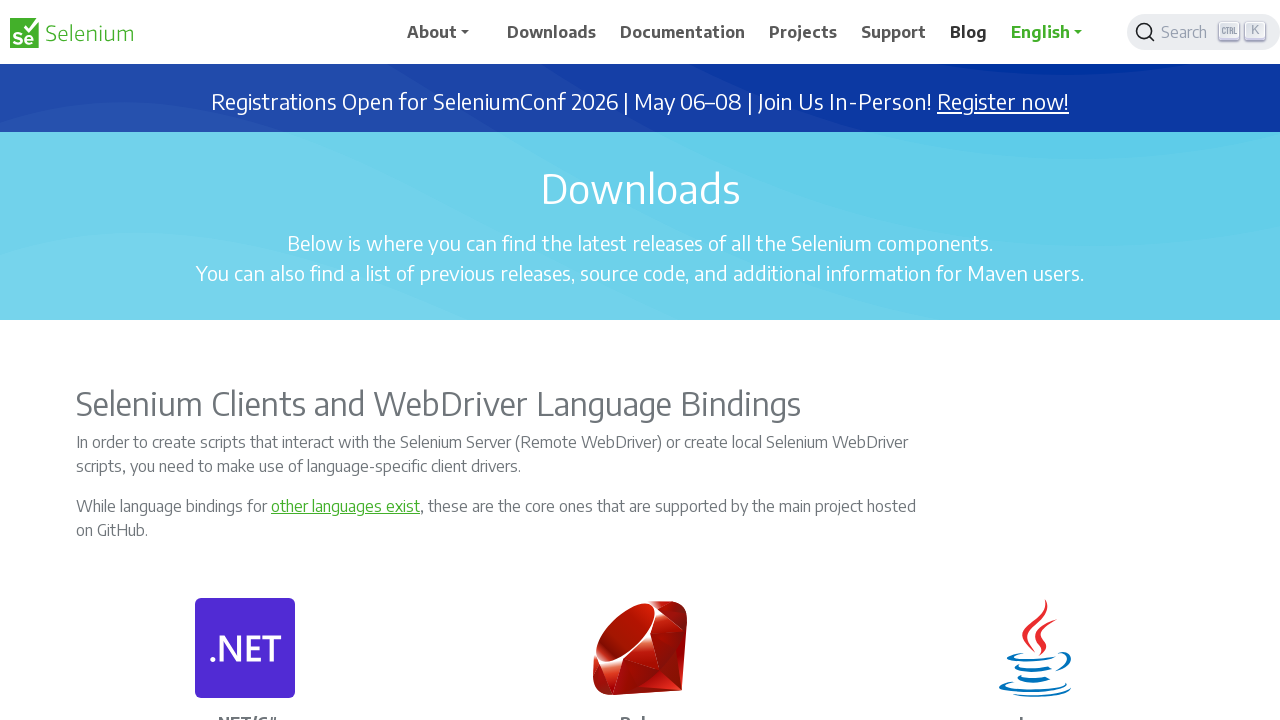

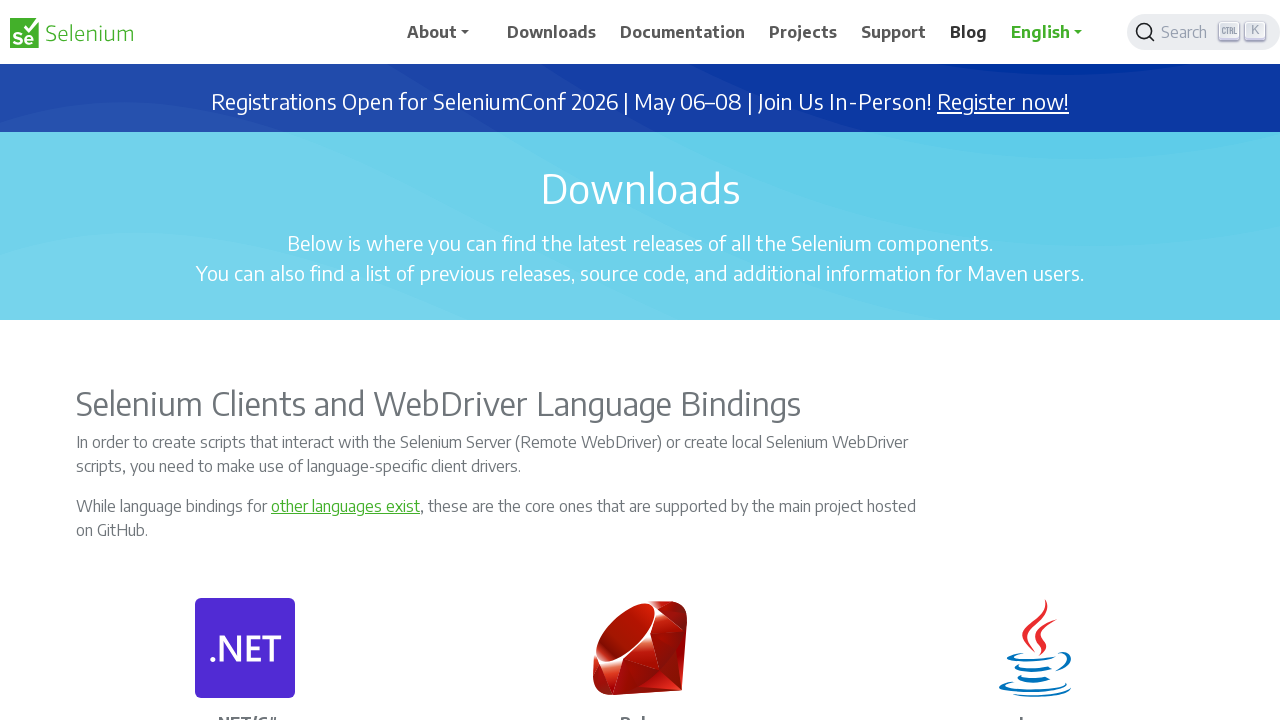